Tests the "items left" counter by creating tasks and toggling their completion status to verify the count updates correctly.

Starting URL: https://todomvc.com/examples/react/dist/

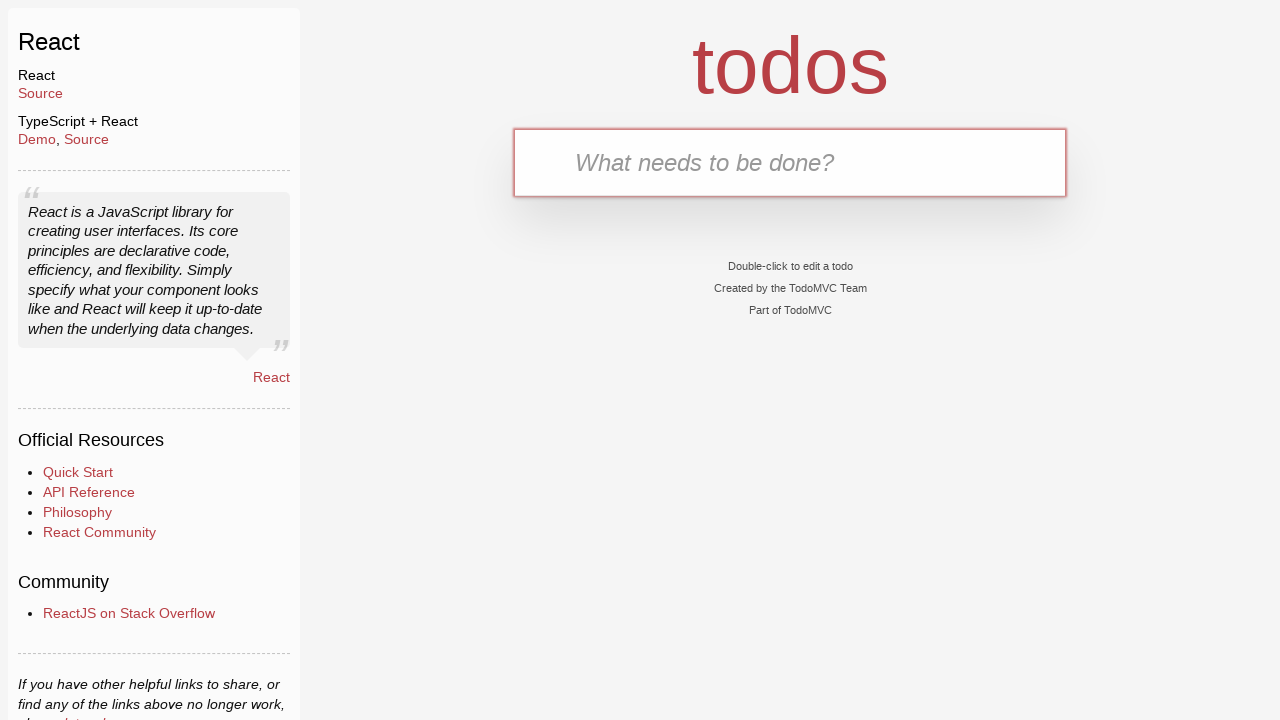

Filled task input with 'task1' on #todo-input
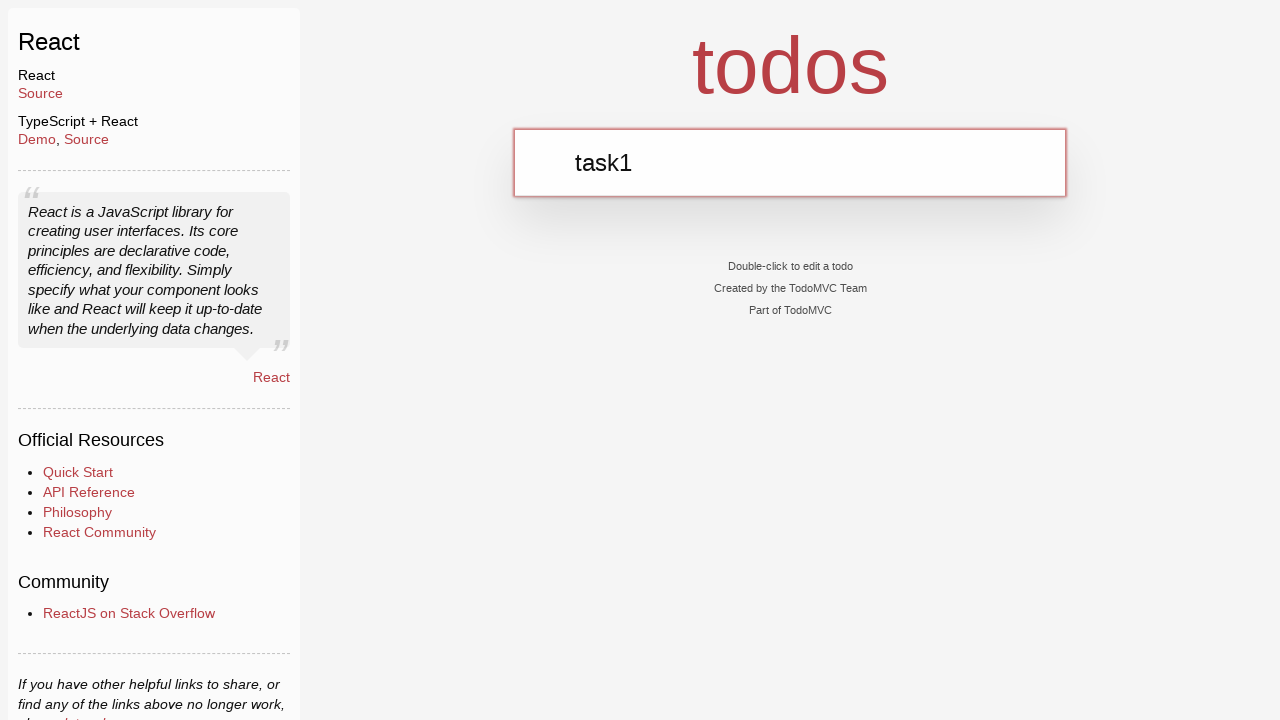

Pressed Enter to create task1 on #todo-input
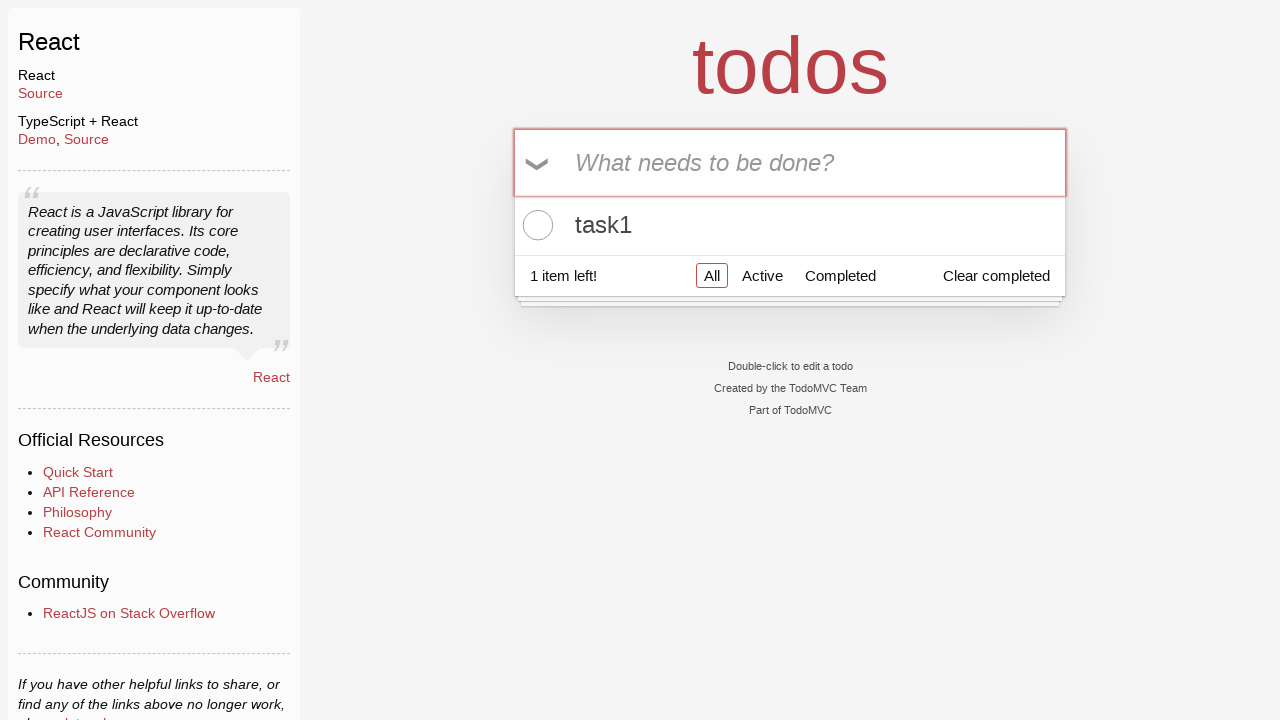

Filled task input with 'task2' on #todo-input
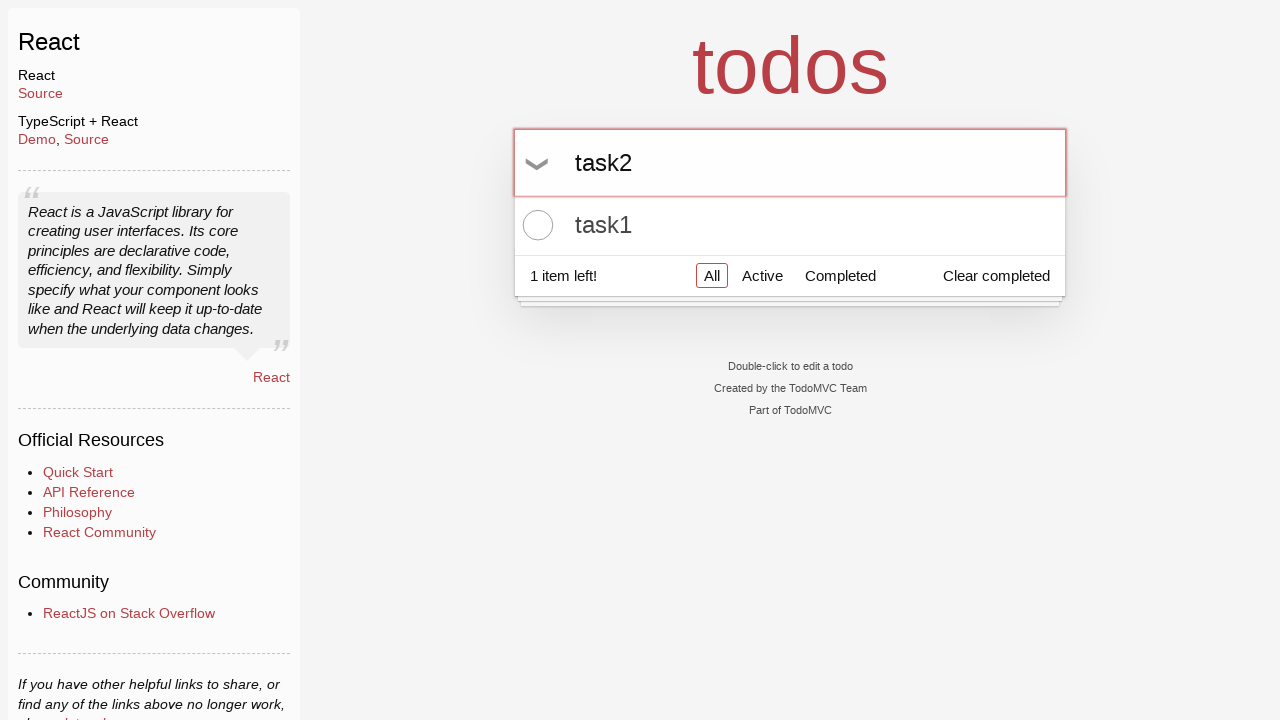

Pressed Enter to create task2 on #todo-input
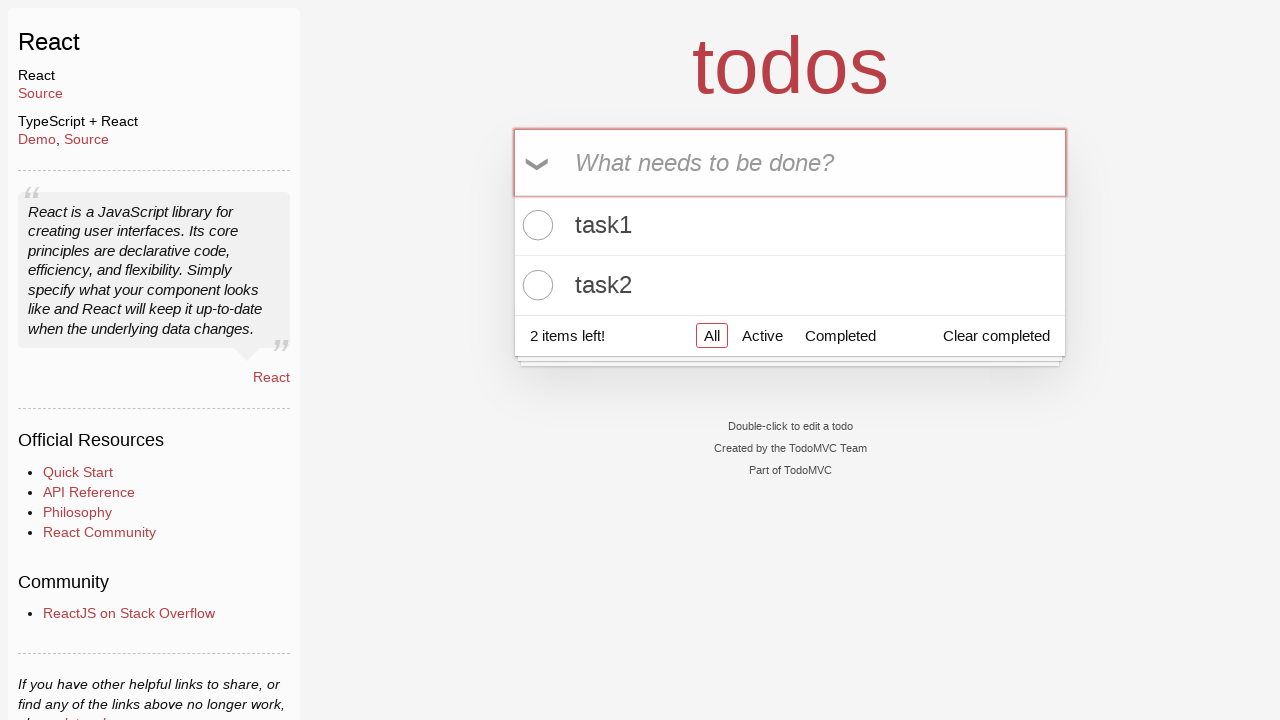

Filled task input with 'task3' on #todo-input
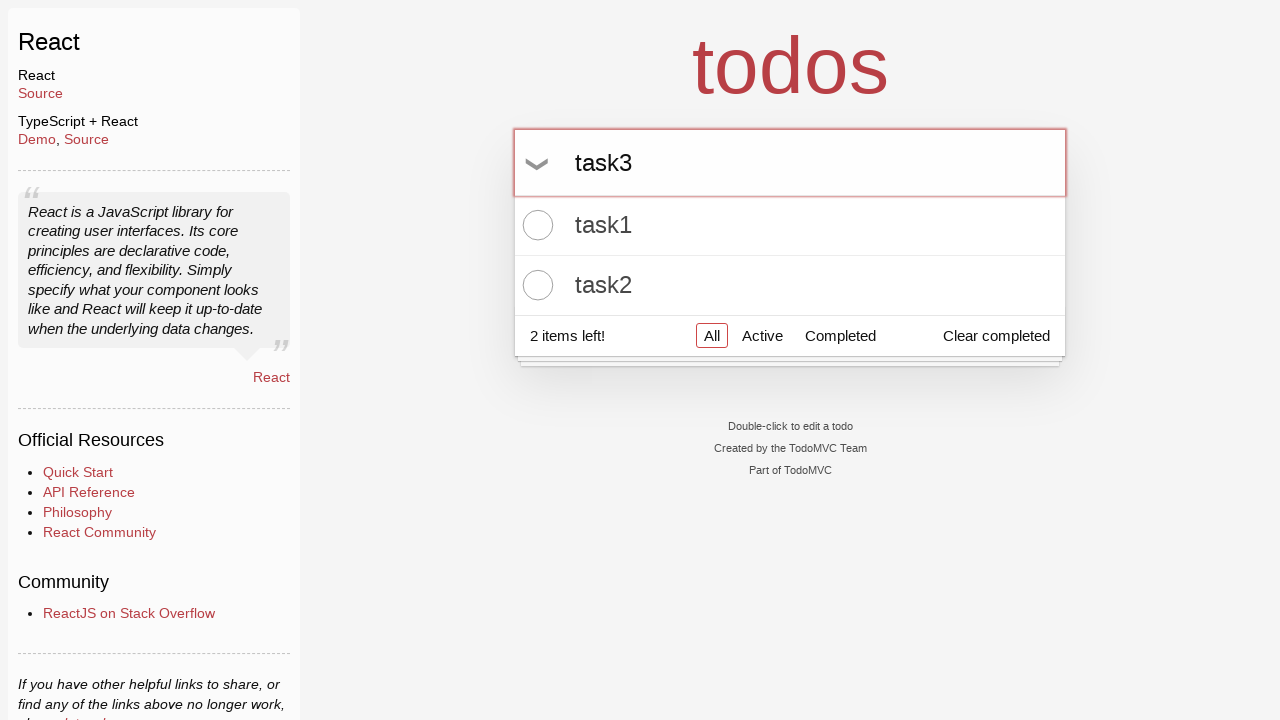

Pressed Enter to create task3 on #todo-input
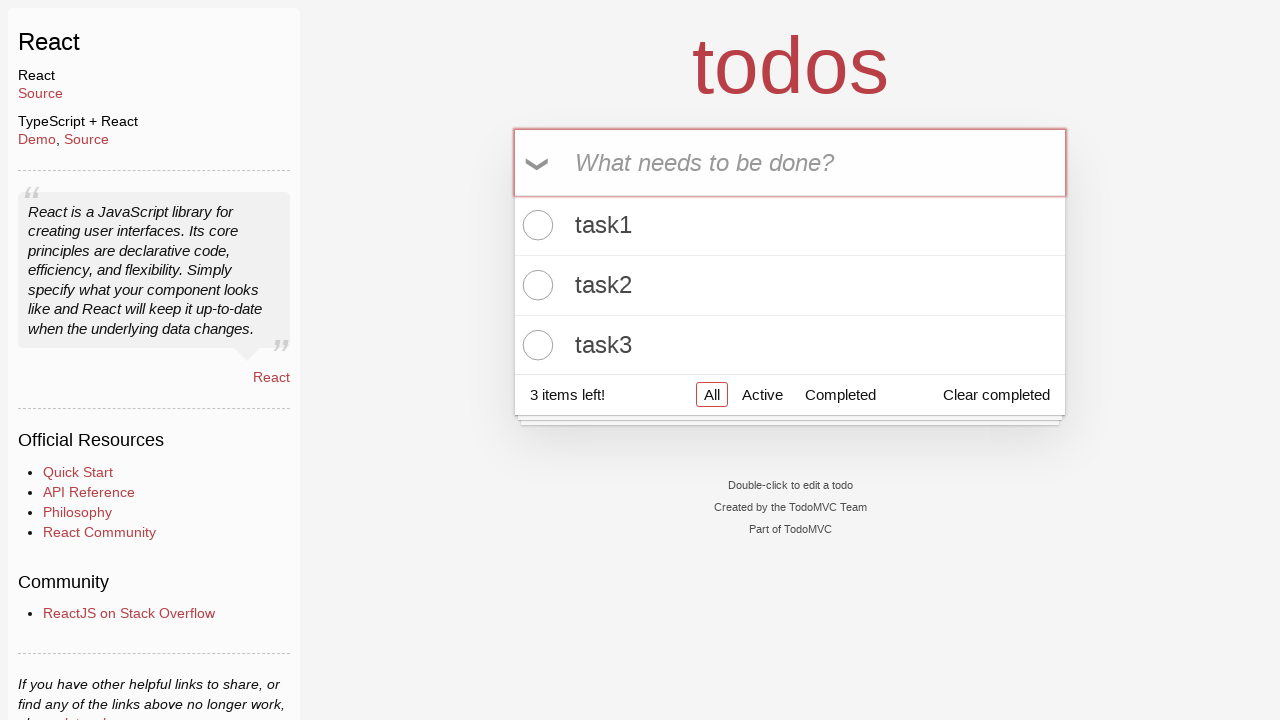

Waited for todo-count element to appear
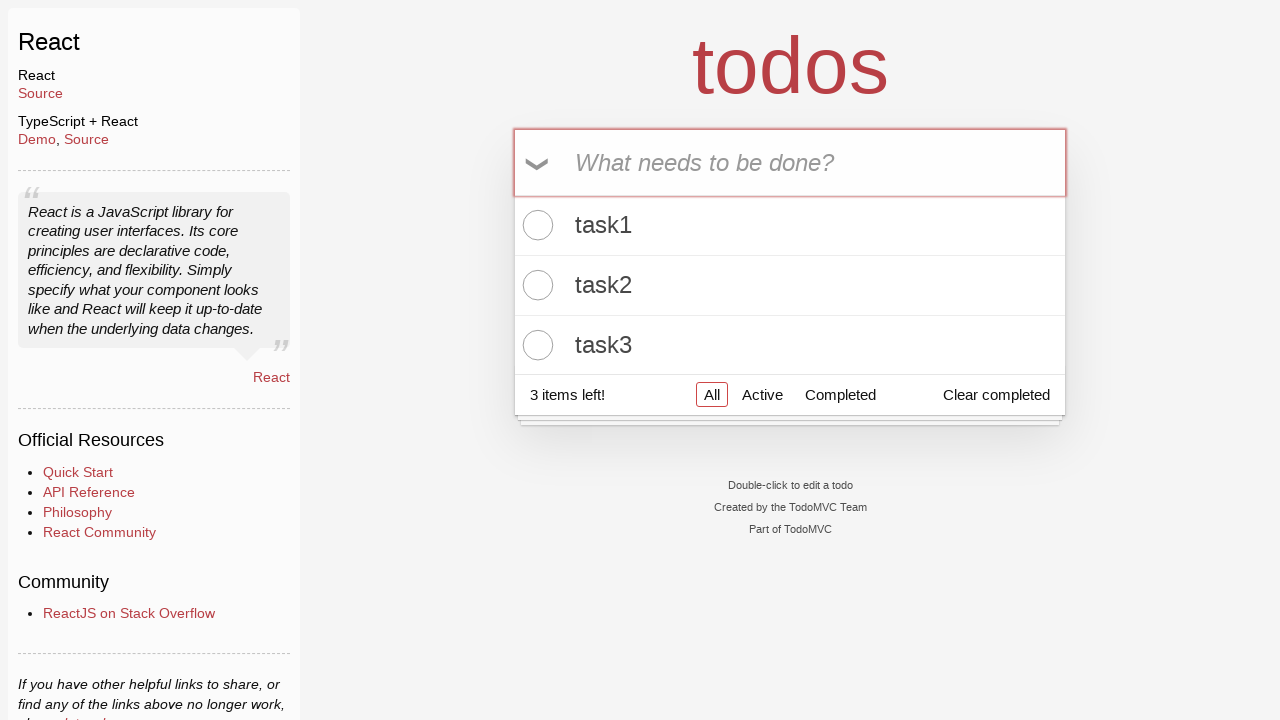

Verified 3 items left in the counter
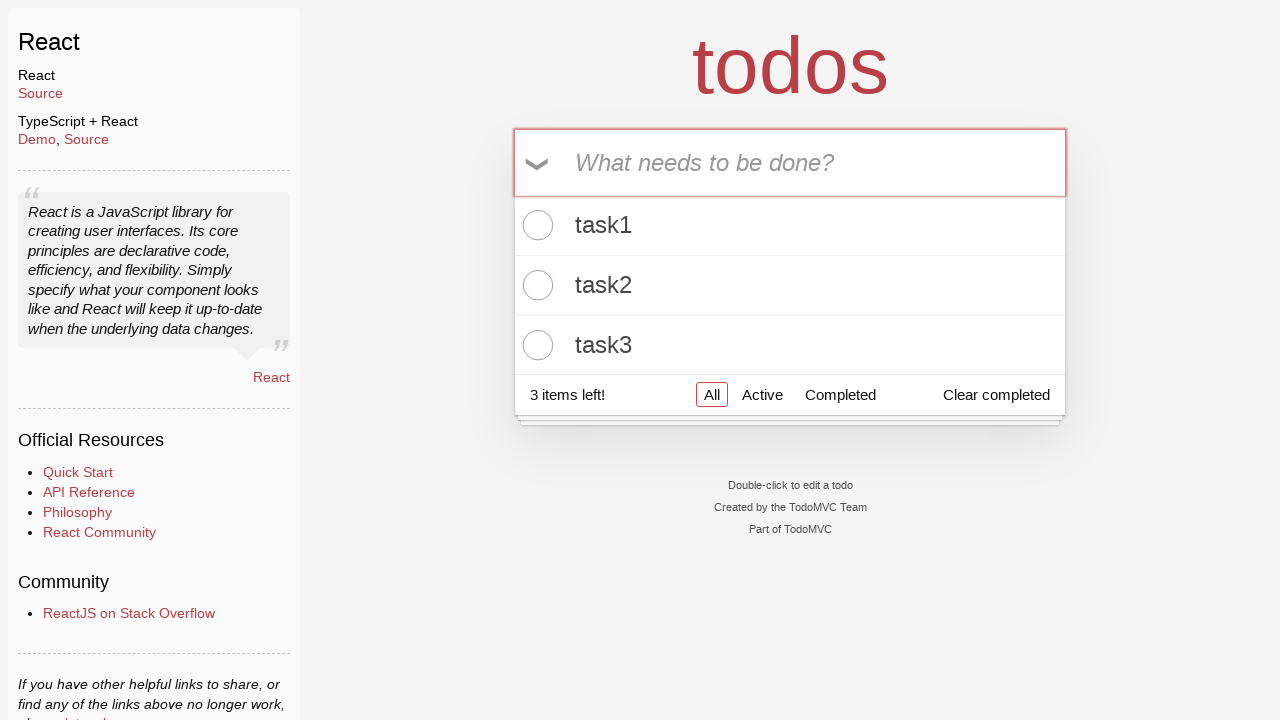

Clicked checkbox to complete first task at (535, 225) on input.toggle[data-testid='todo-item-toggle'] >> nth=0
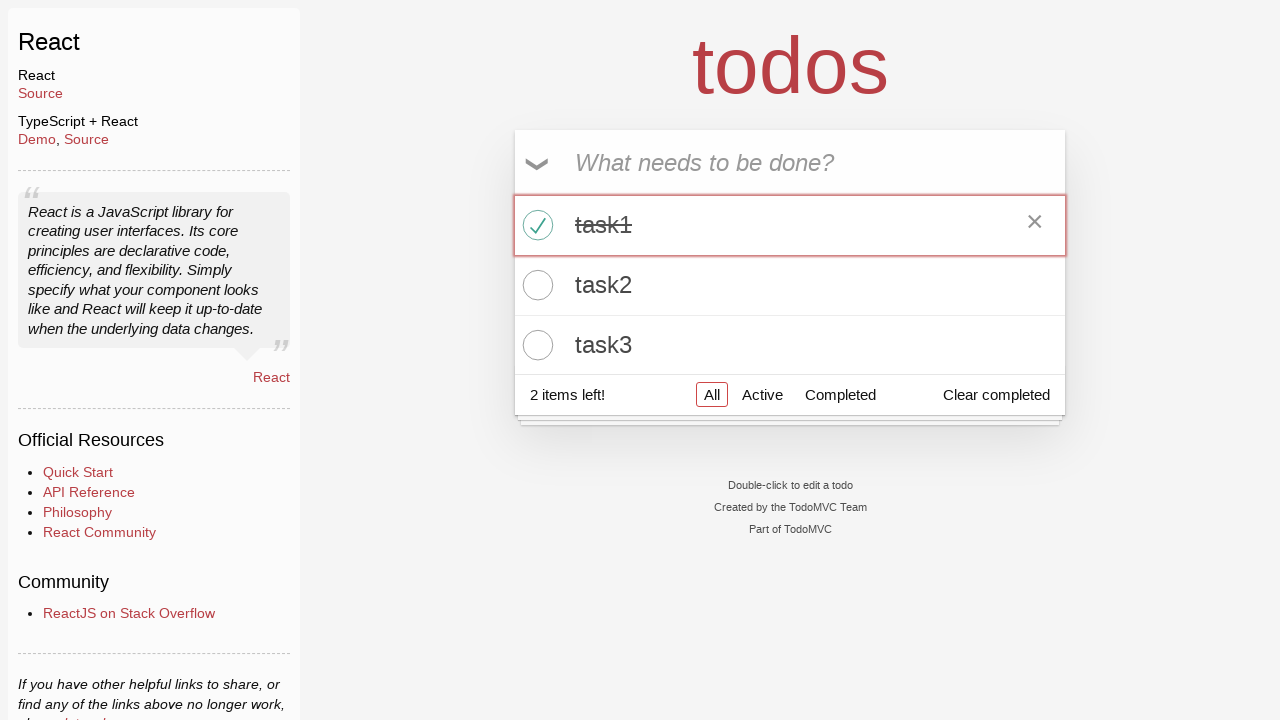

Verified 2 items left after completing first task
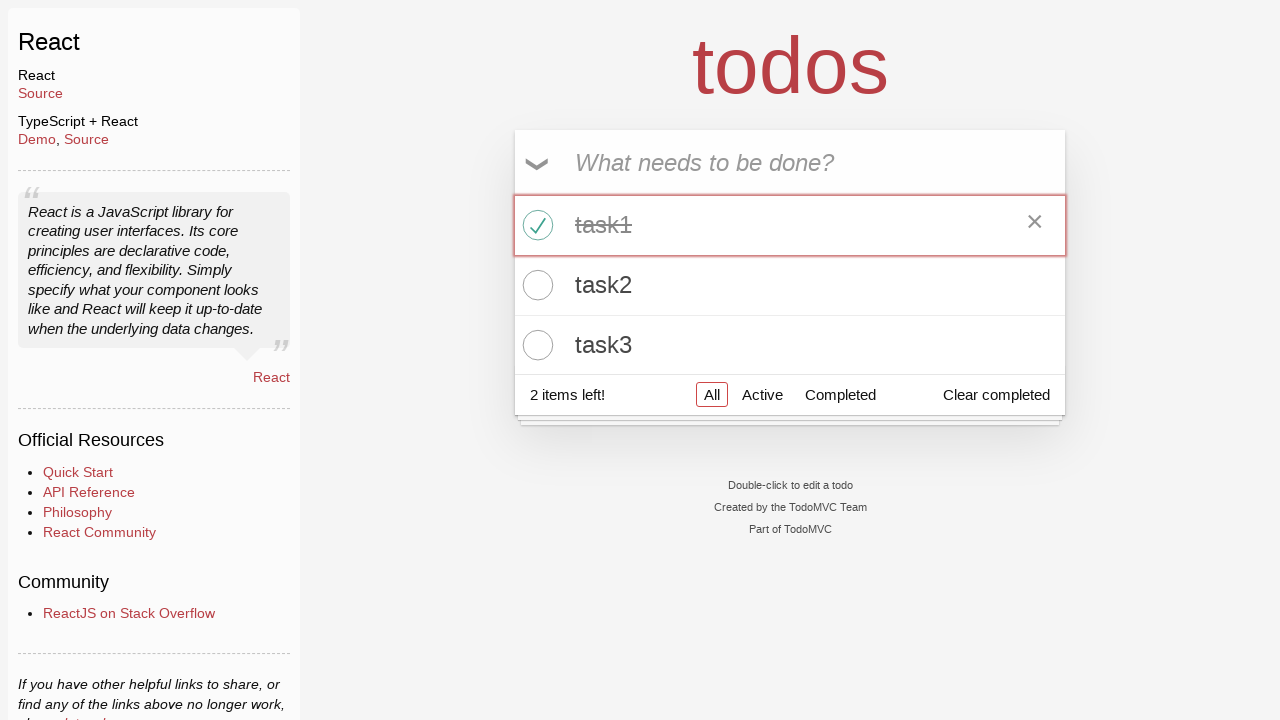

Clicked checkbox to complete second task at (535, 285) on input.toggle[data-testid='todo-item-toggle'] >> nth=1
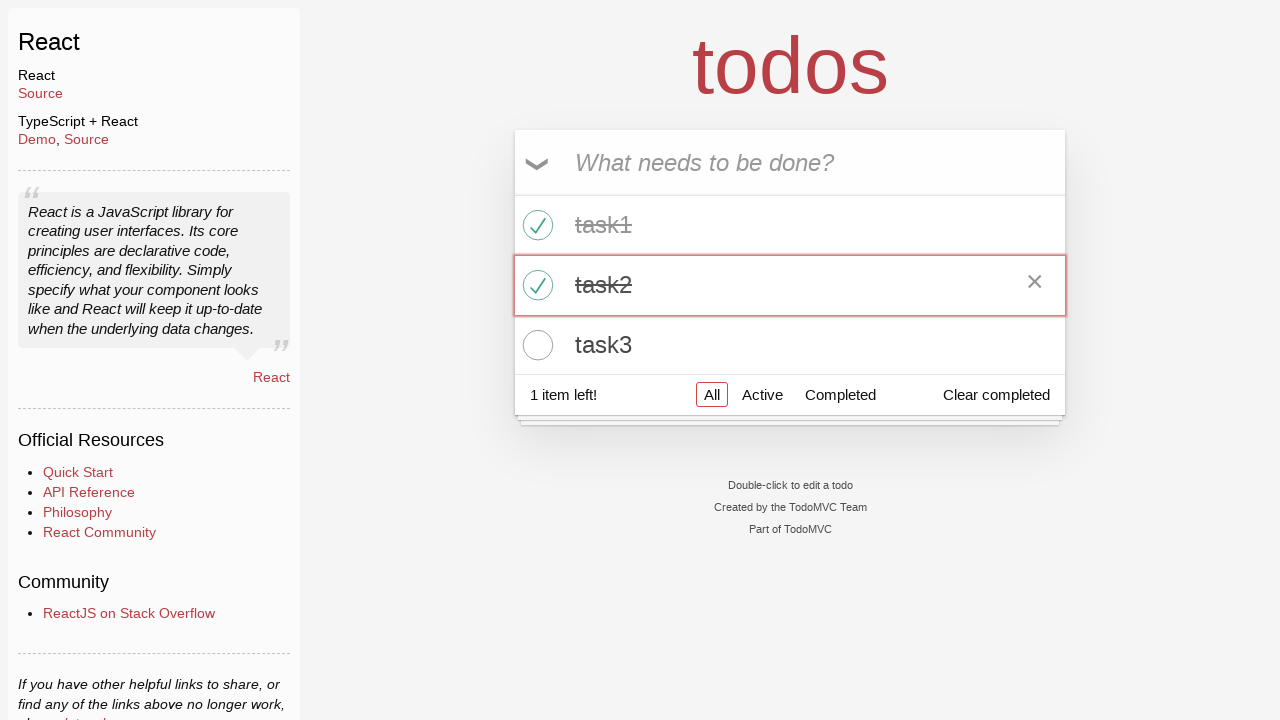

Verified 1 item left after completing second task
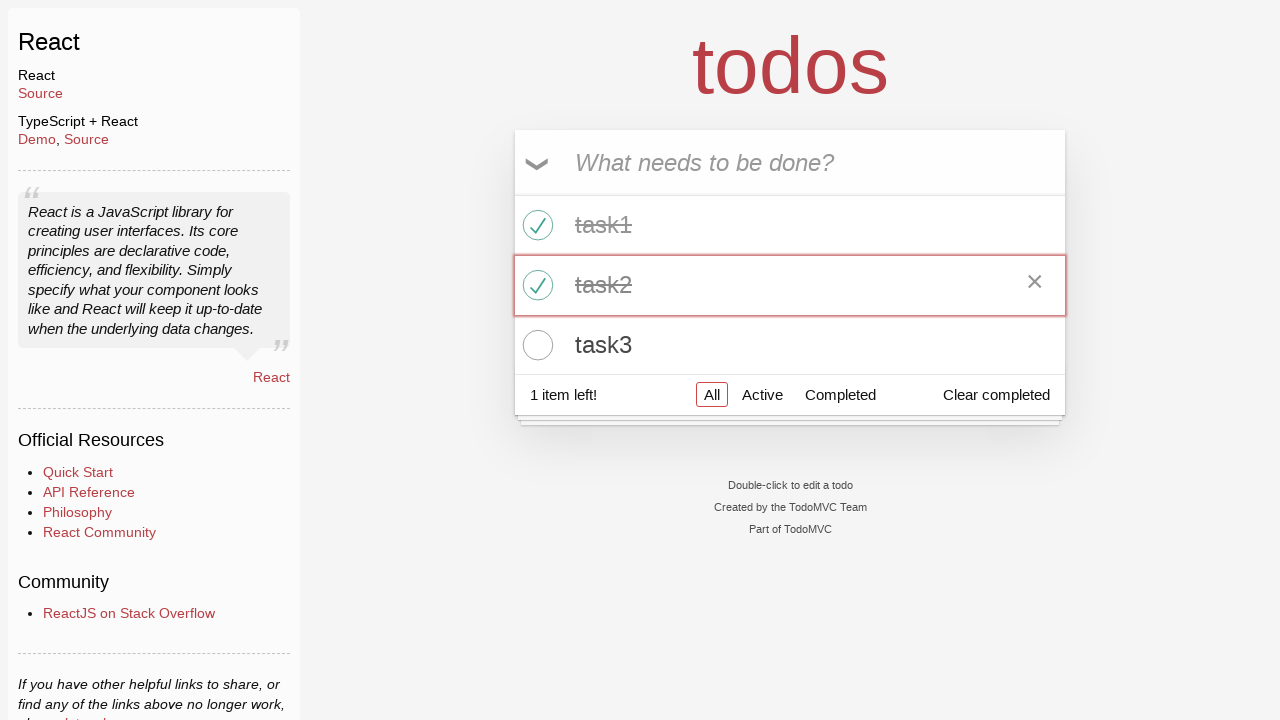

Clicked checkbox to uncomplete first task at (535, 225) on input.toggle[data-testid='todo-item-toggle'] >> nth=0
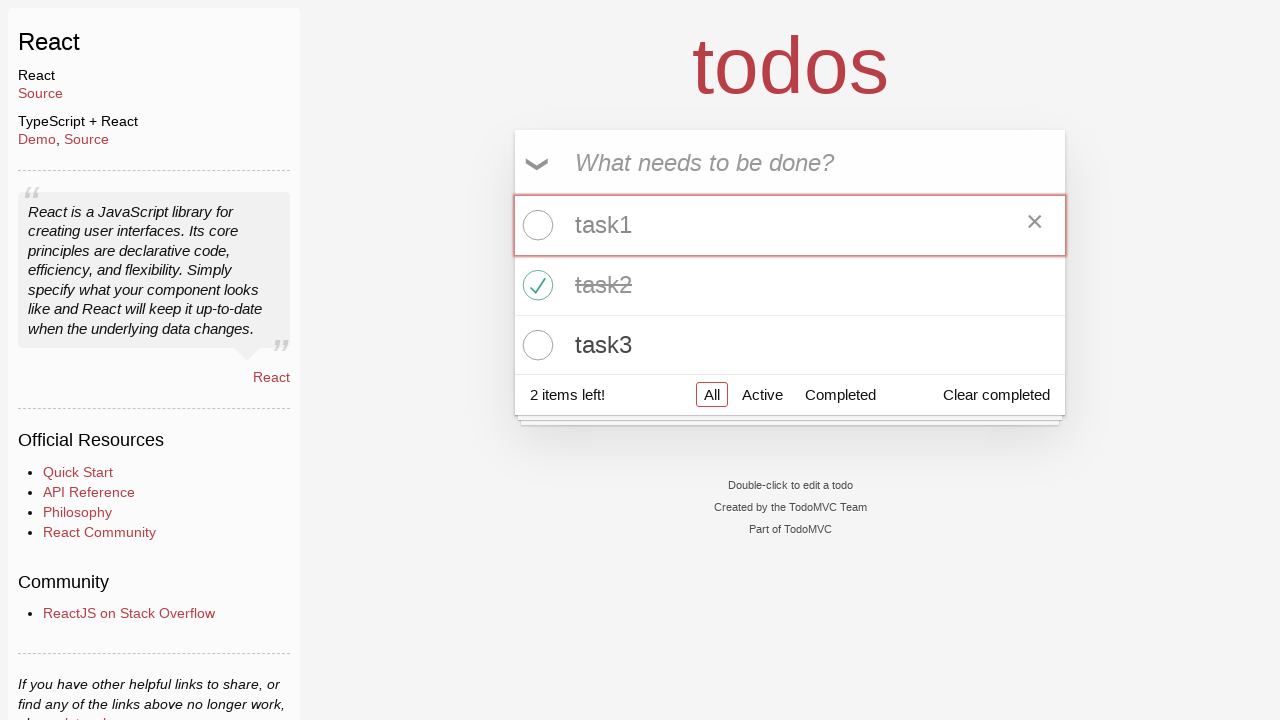

Verified 2 items left after uncompleting first task
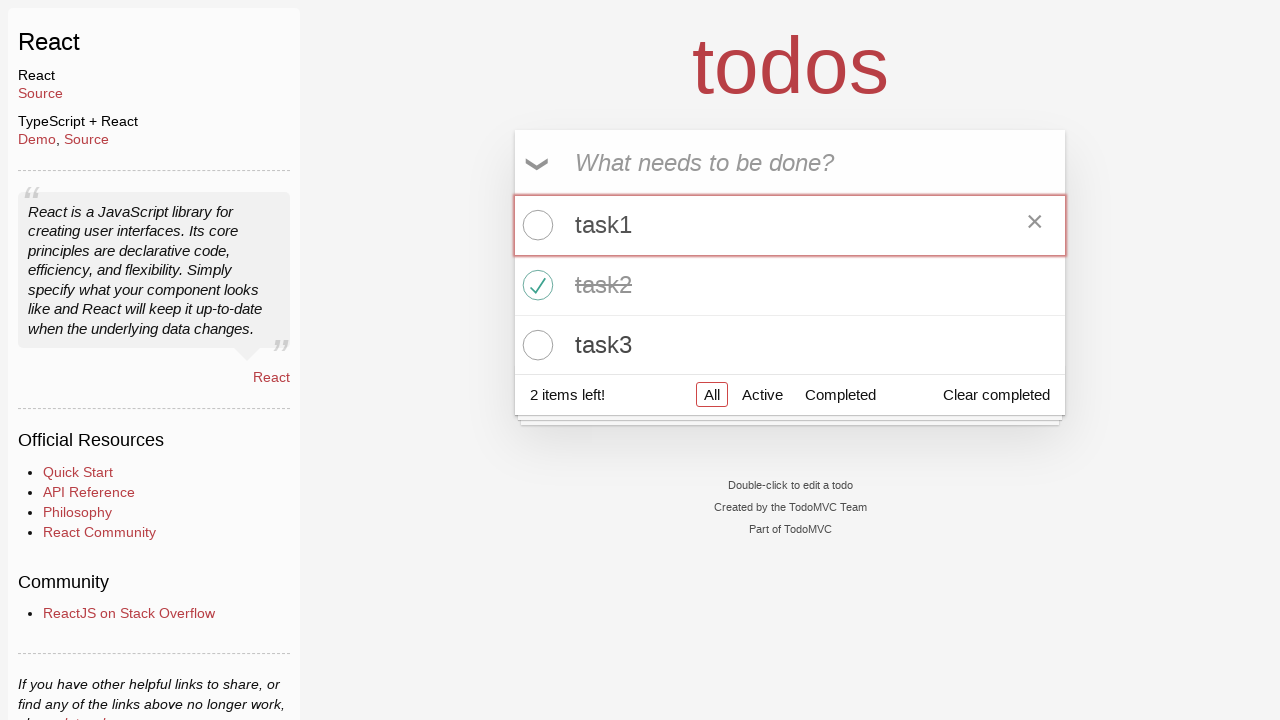

Clicked checkbox to complete remaining task 1 at (535, 225) on input.toggle[data-testid='todo-item-toggle'] >> nth=0
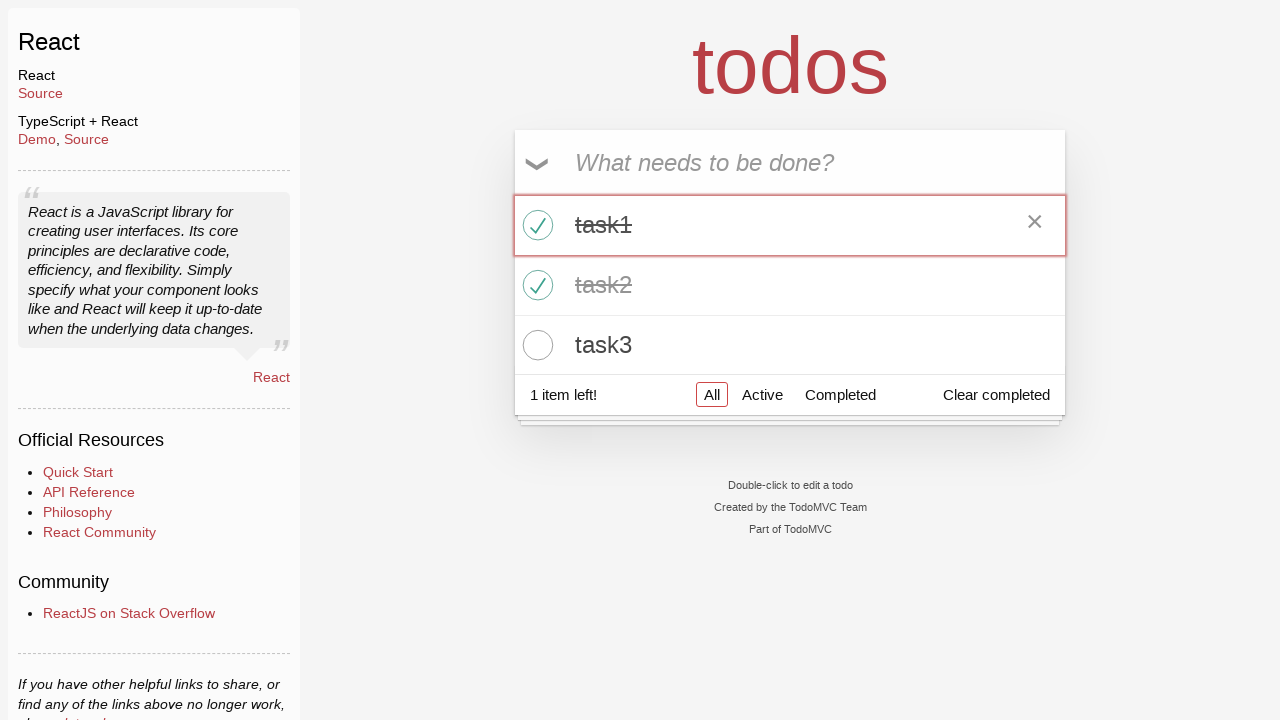

Clicked checkbox to complete remaining task 3 at (535, 345) on input.toggle[data-testid='todo-item-toggle'] >> nth=2
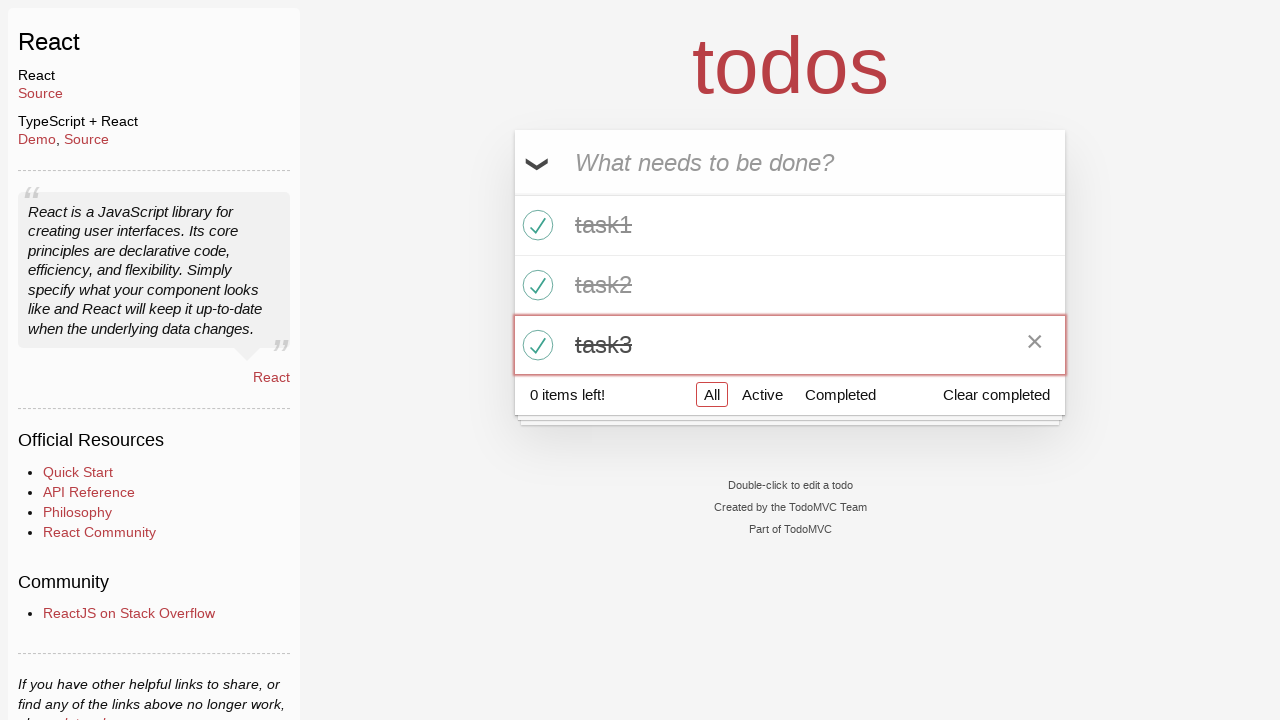

Verified 0 items left when all tasks are completed
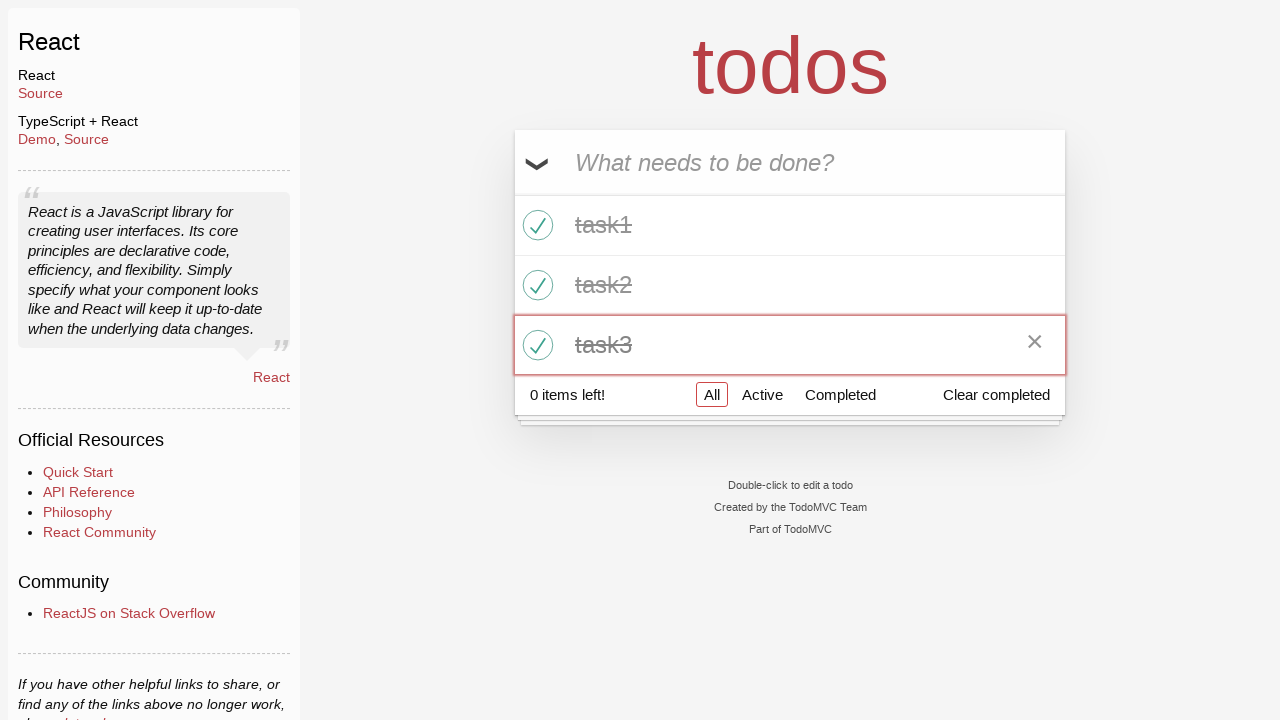

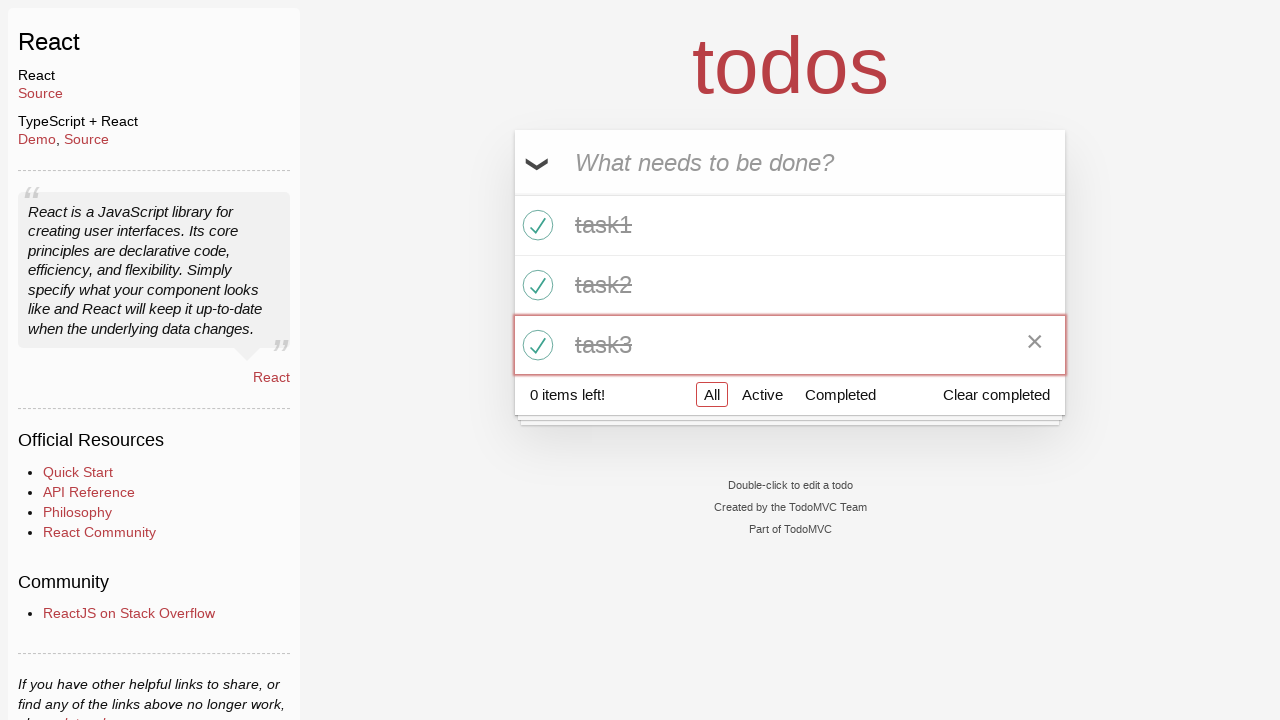